Tests JavaScript click functionality by clicking a "Click Me" button and verifying a dynamic success message appears.

Starting URL: https://demoqa.com/buttons

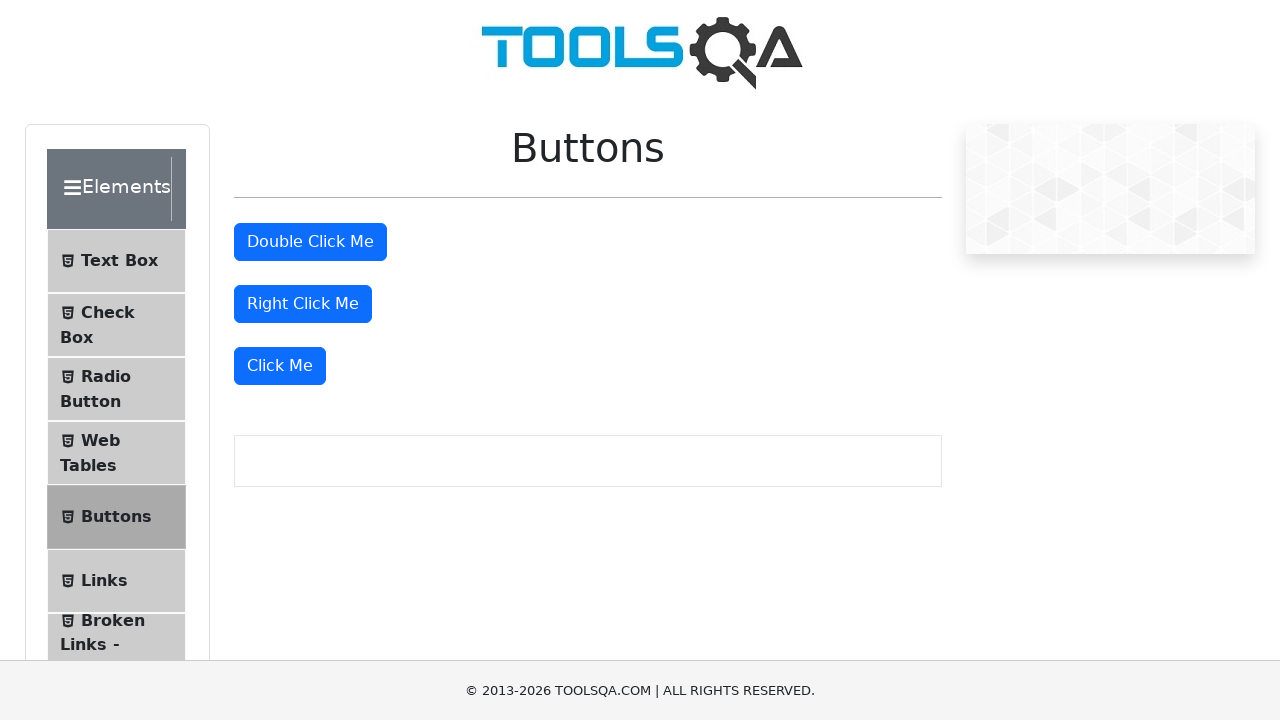

Navigated to DemoQA buttons test page
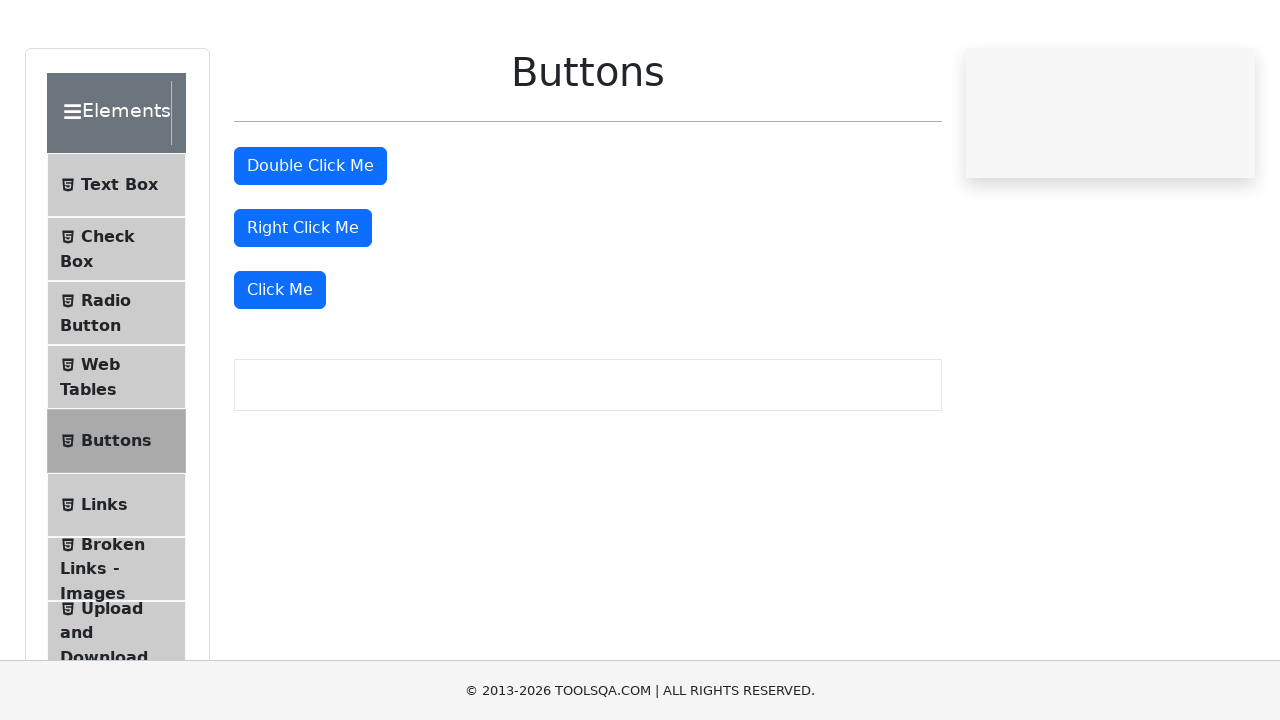

Clicked the 'Click Me' button at (280, 366) on xpath=(//button[normalize-space()='Click Me'])
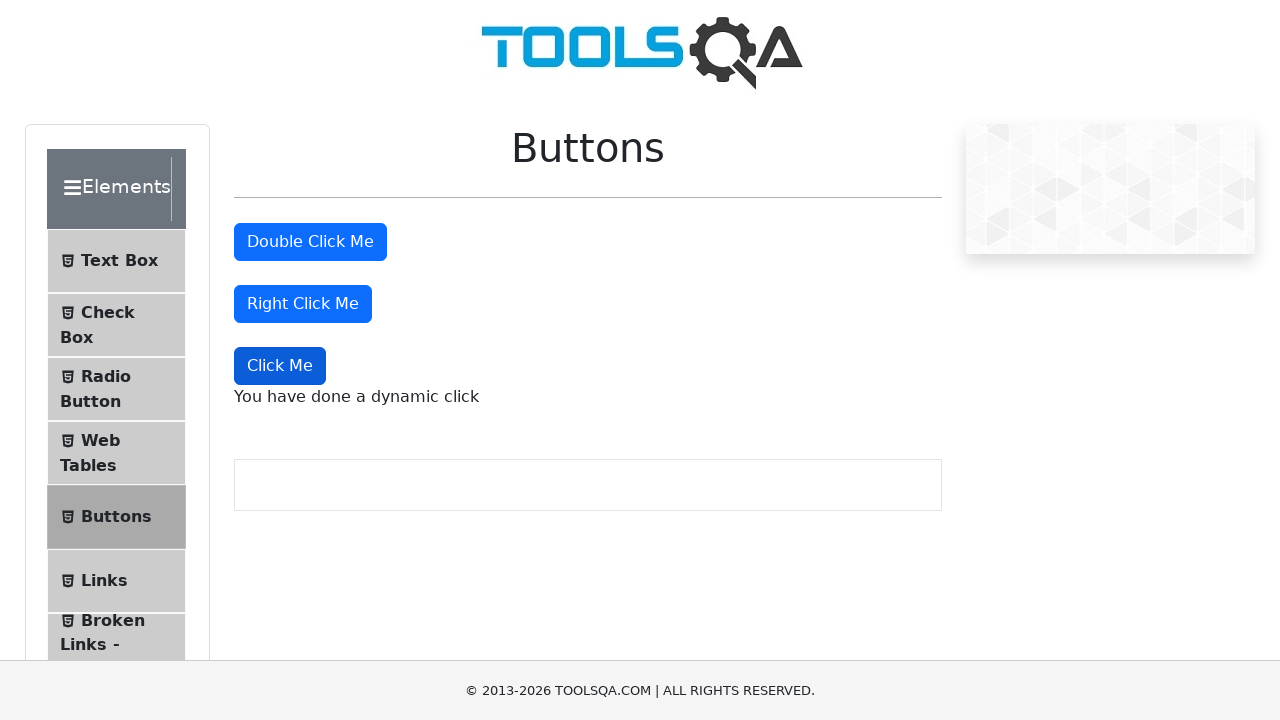

Dynamic click success message appeared
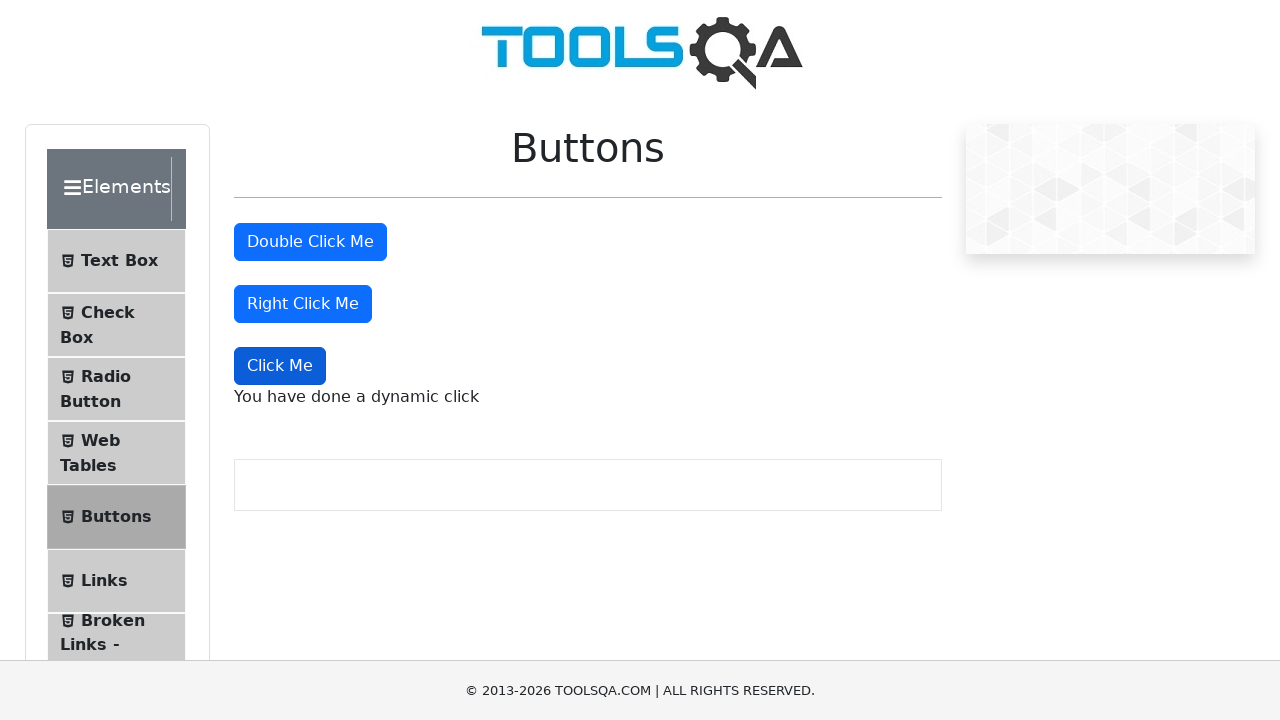

Verified success message contains expected text: 'You have done a dynamic click'
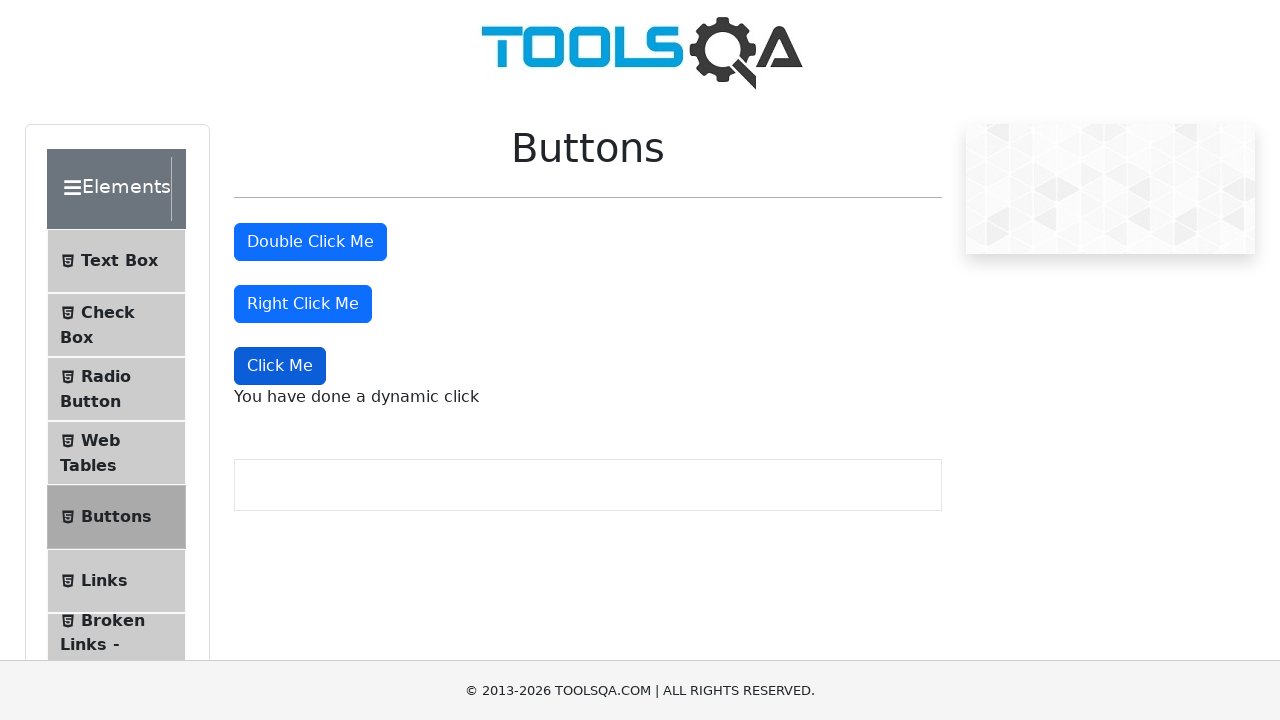

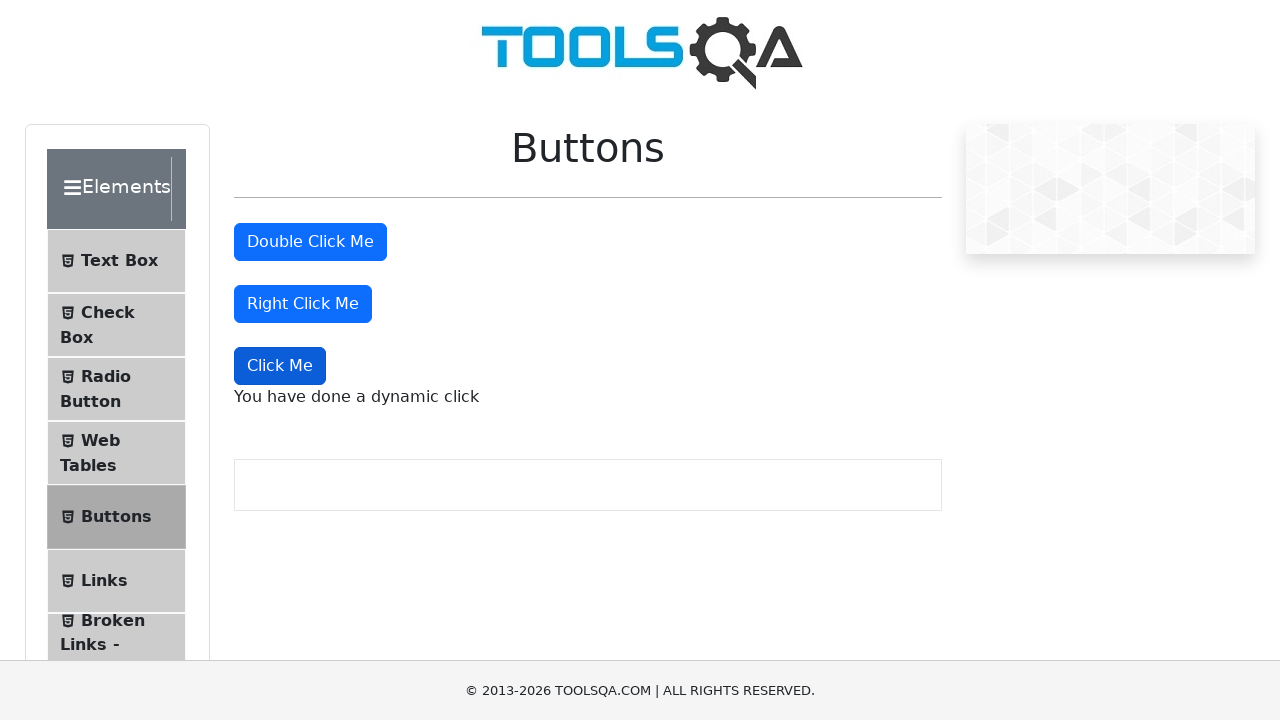